Tests a basic HTML form by filling out username, password, comments fields, clicking checkboxes and radio buttons, then submitting the form

Starting URL: https://testpages.herokuapp.com/styled/basic-html-form-test.html

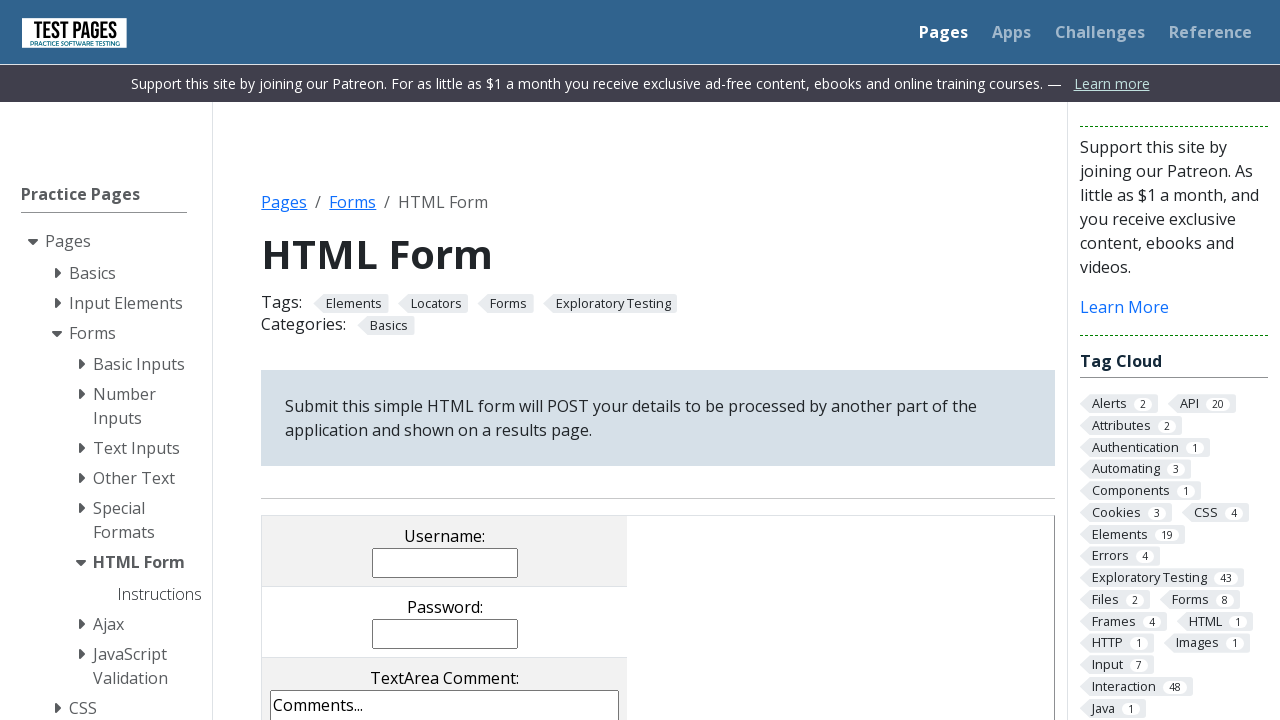

Filled username field with 'Maria Garcia' on input[name='username']
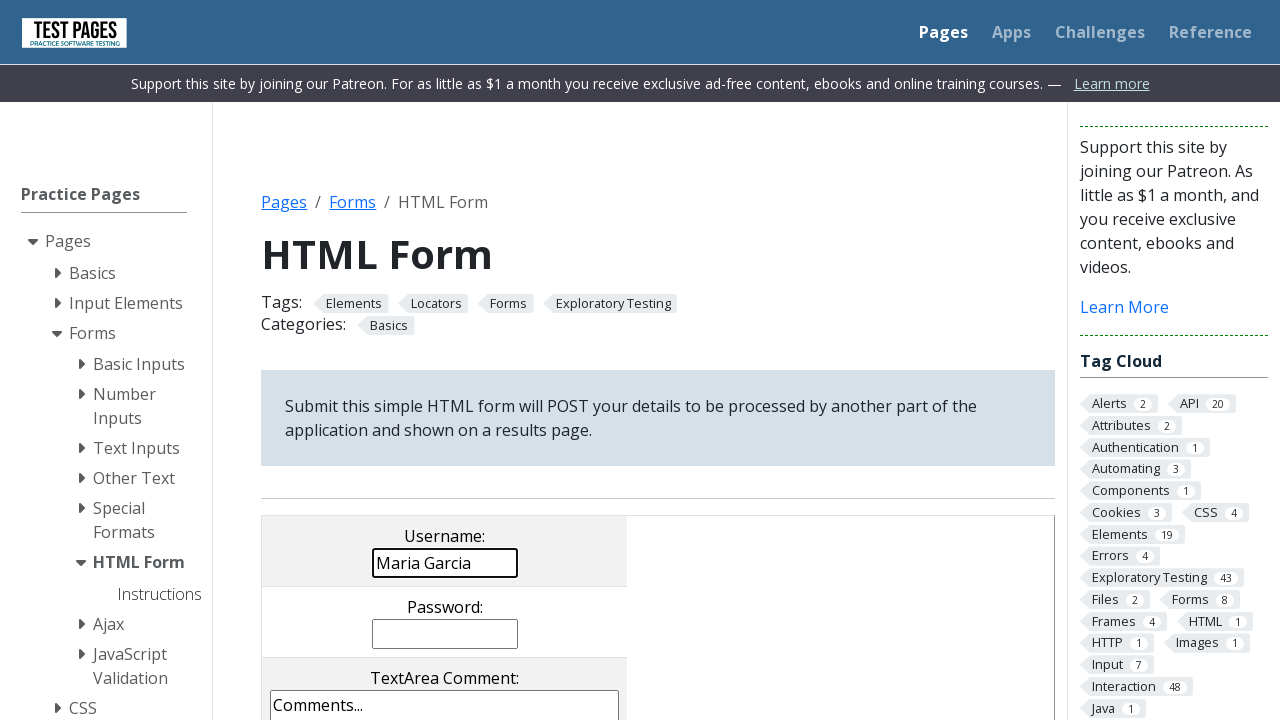

Filled password field with 'securePass456' on input[name='password']
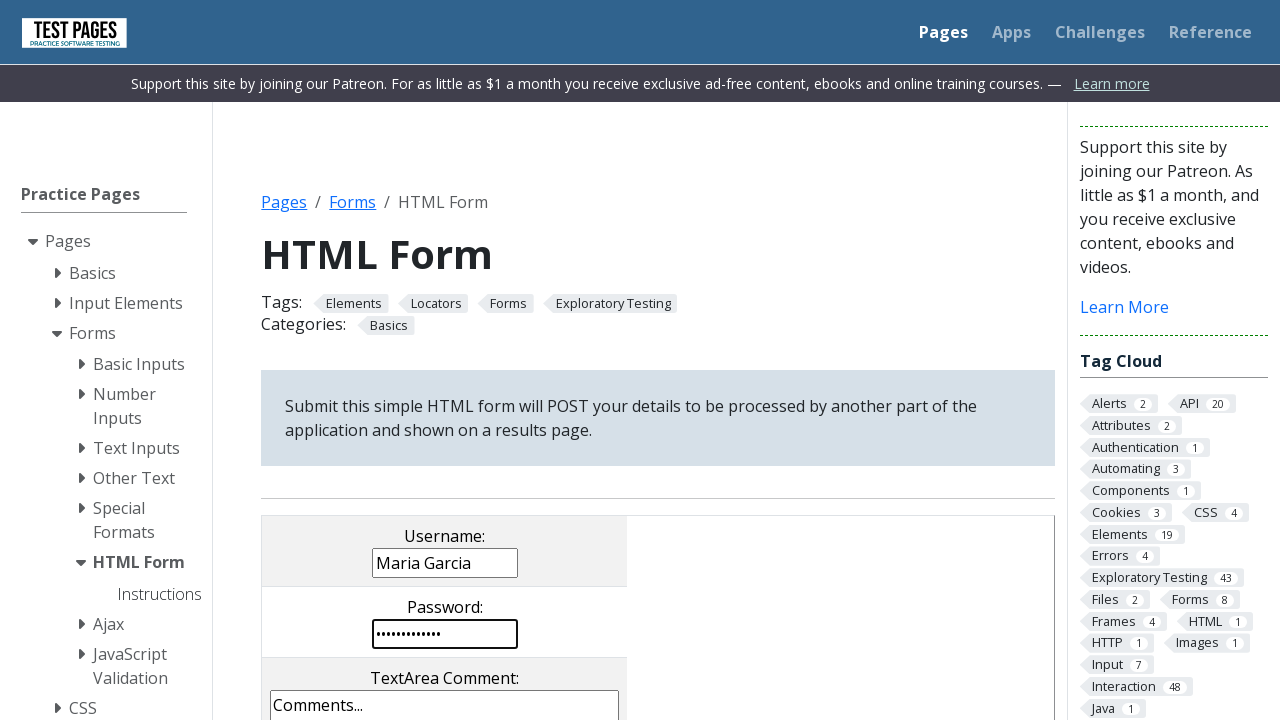

Filled comments field with test message on textarea[name='comments']
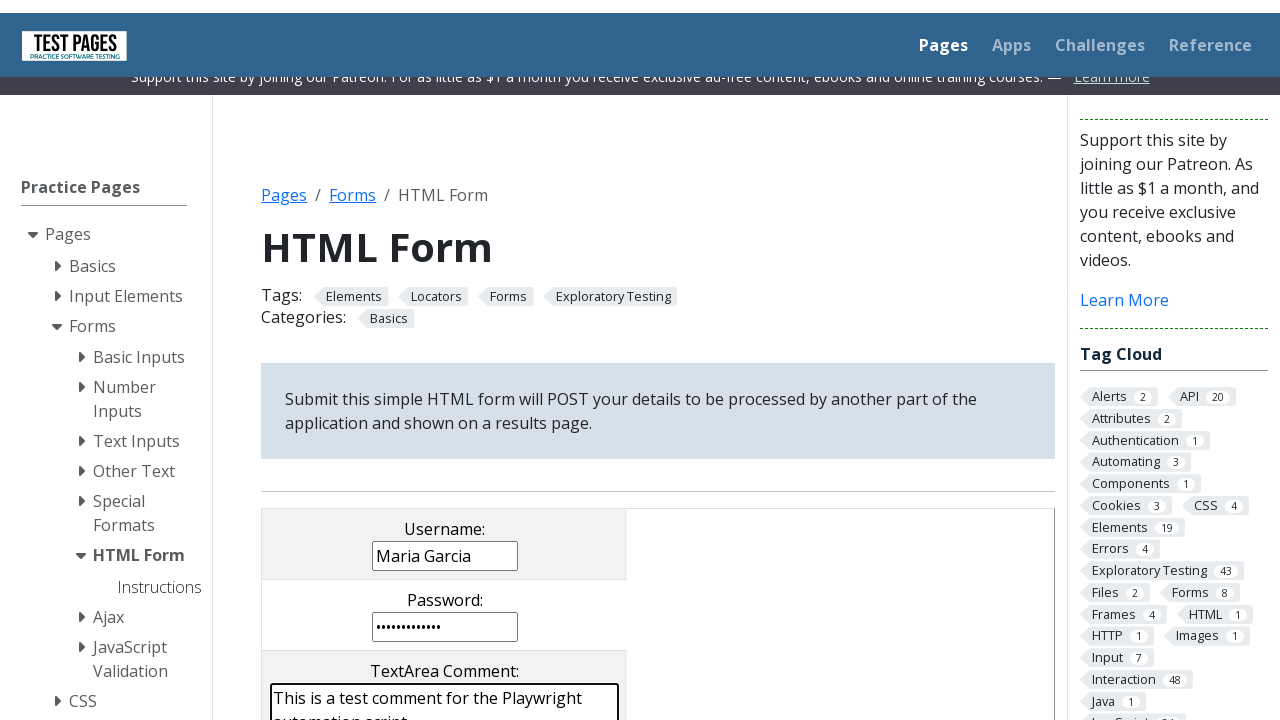

Clicked first checkbox at (299, 360) on xpath=//*[@id='HTMLFormElements']/table/tbody/tr[5]/td/input[1]
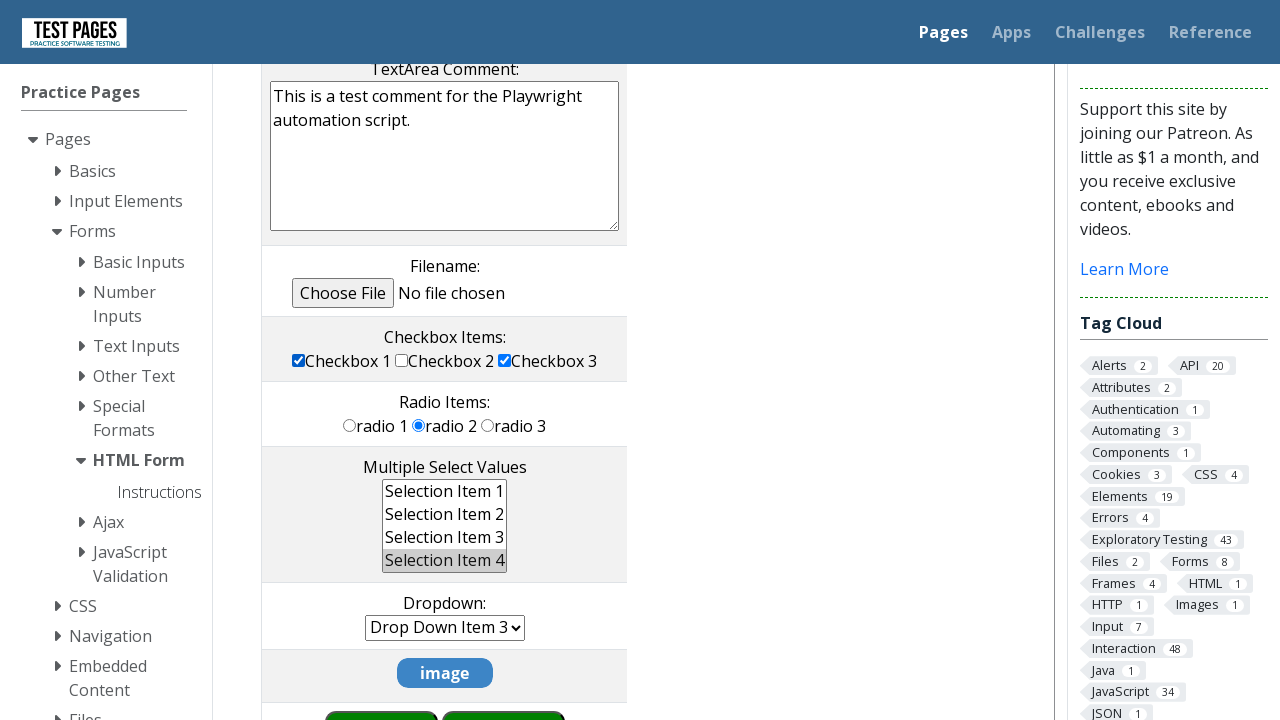

Clicked second checkbox at (402, 360) on xpath=//*[@id='HTMLFormElements']/table/tbody/tr[5]/td/input[2]
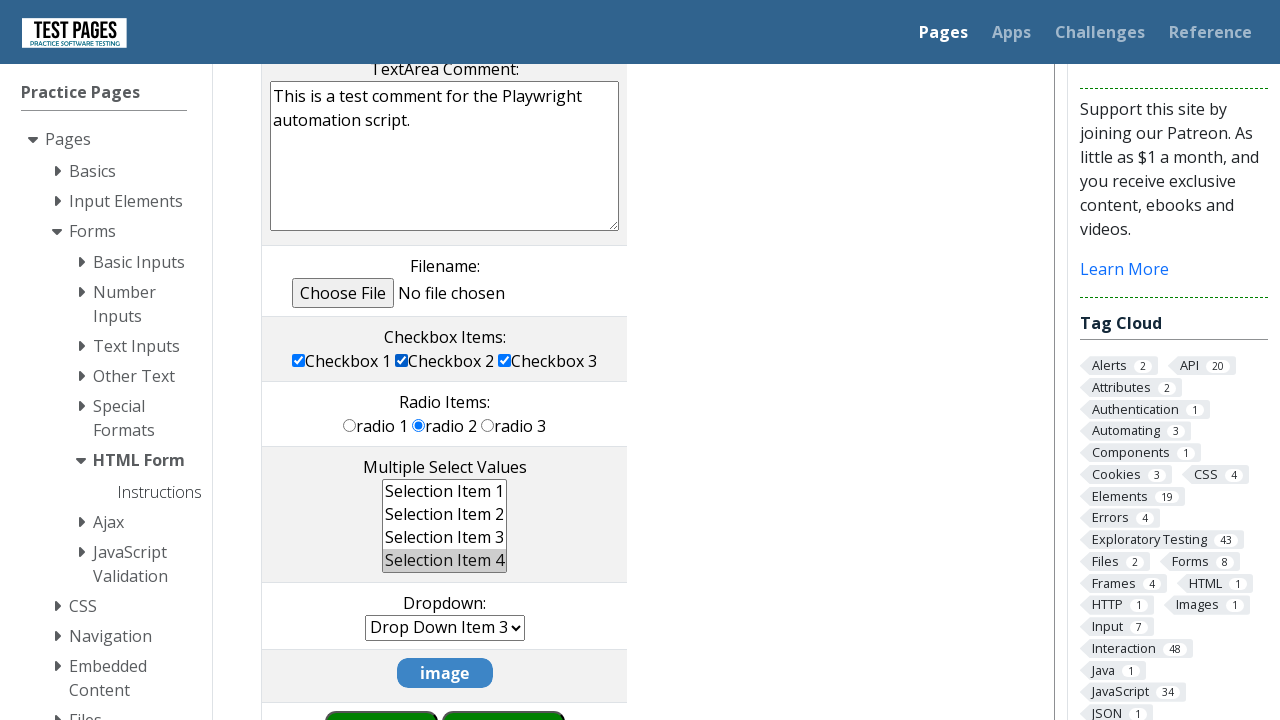

Clicked first radio button at (350, 425) on xpath=//*[@id='HTMLFormElements']/table/tbody/tr[6]/td/input[1]
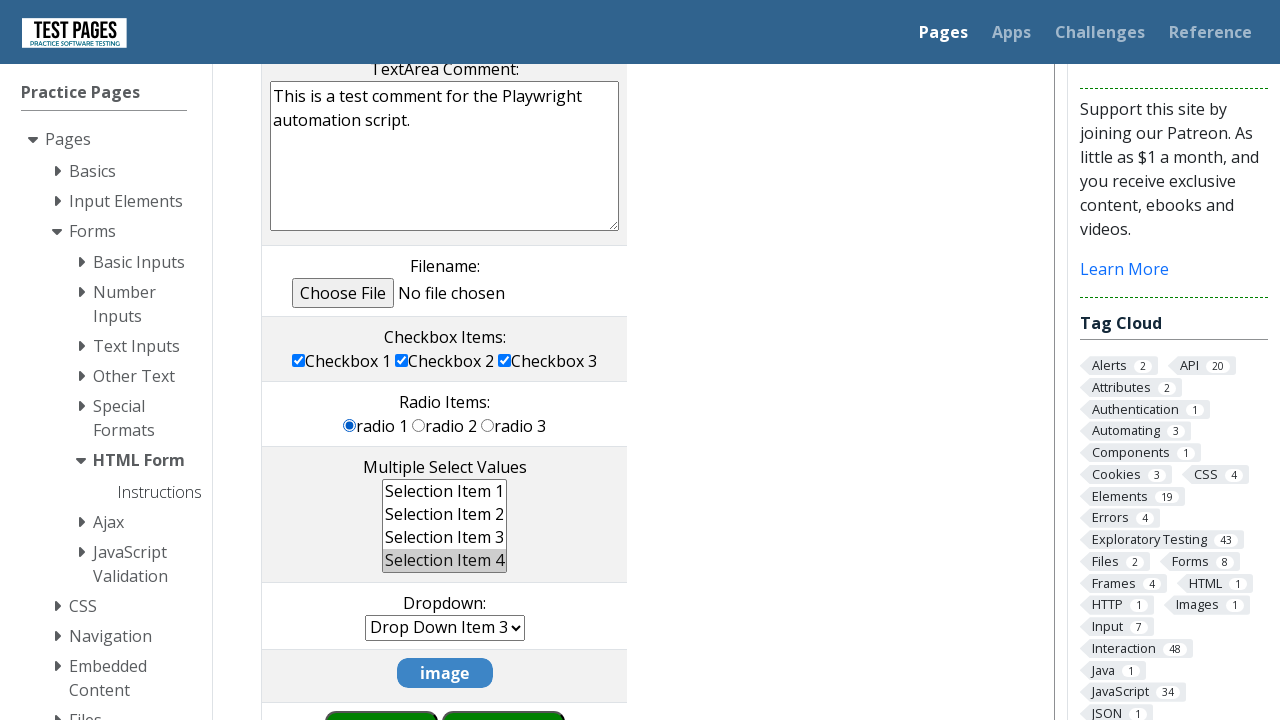

Scrolled to submit button
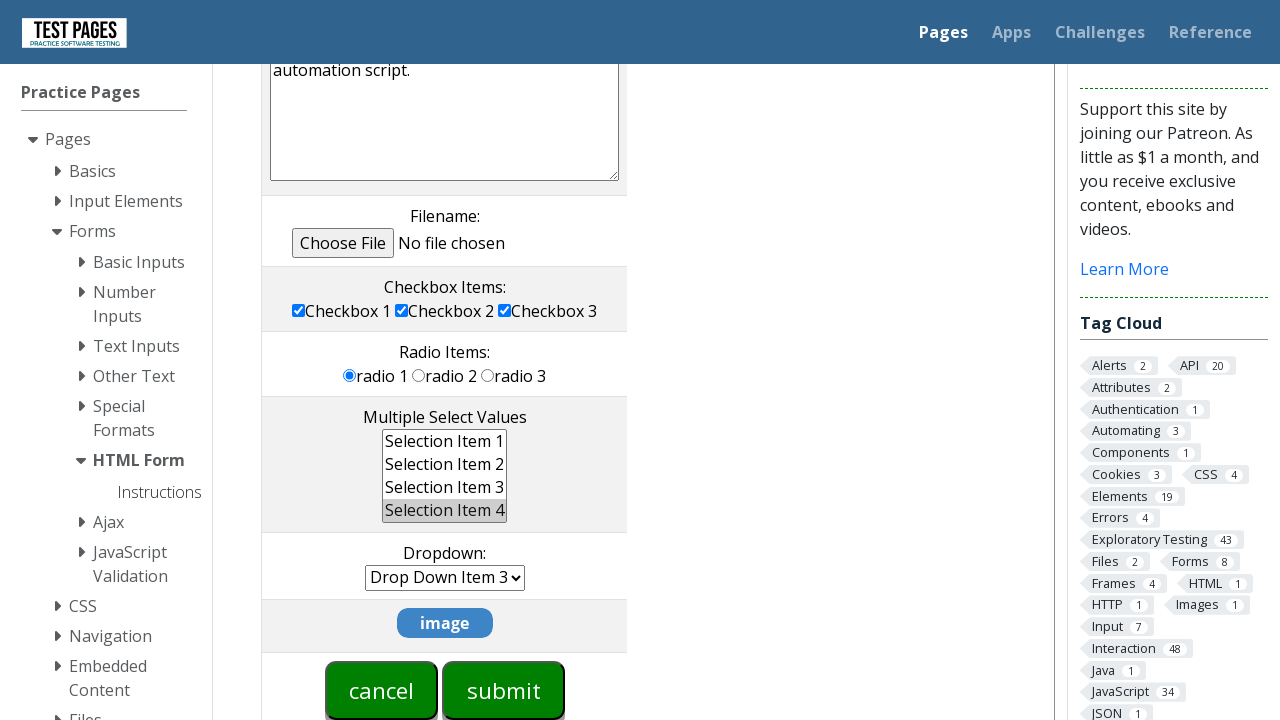

Clicked submit button to submit the form at (504, 690) on input[type='submit']
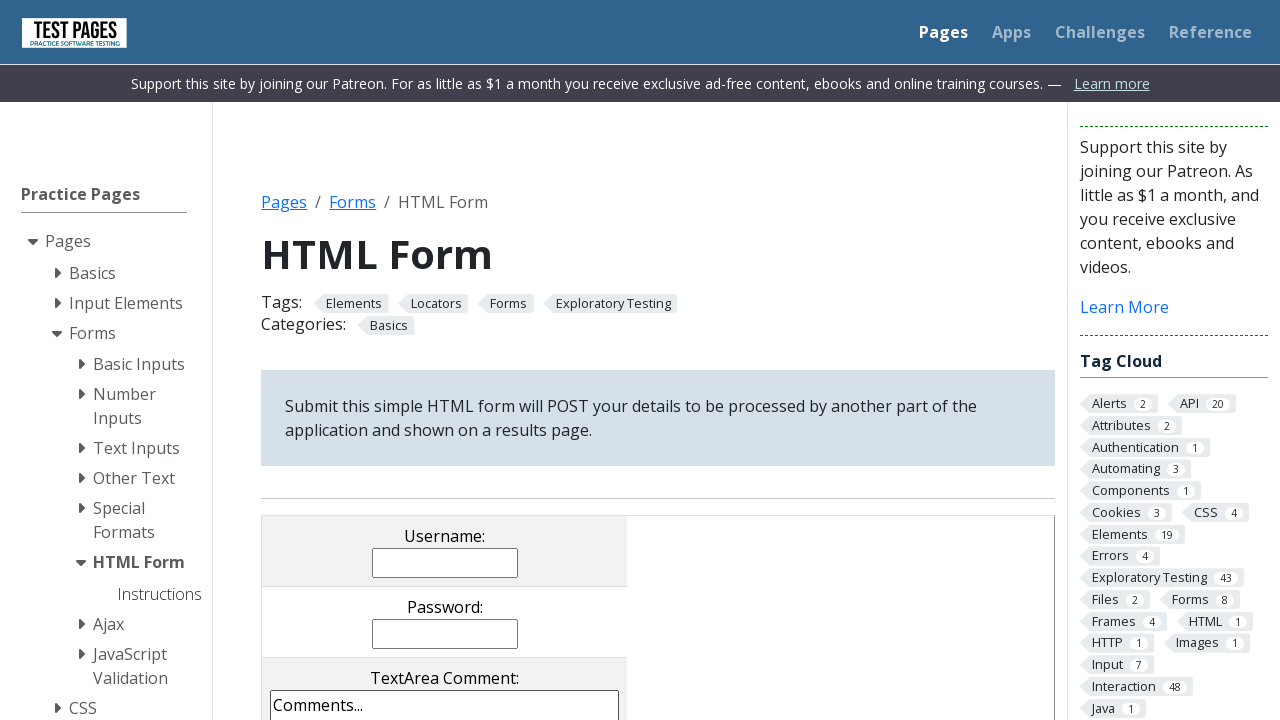

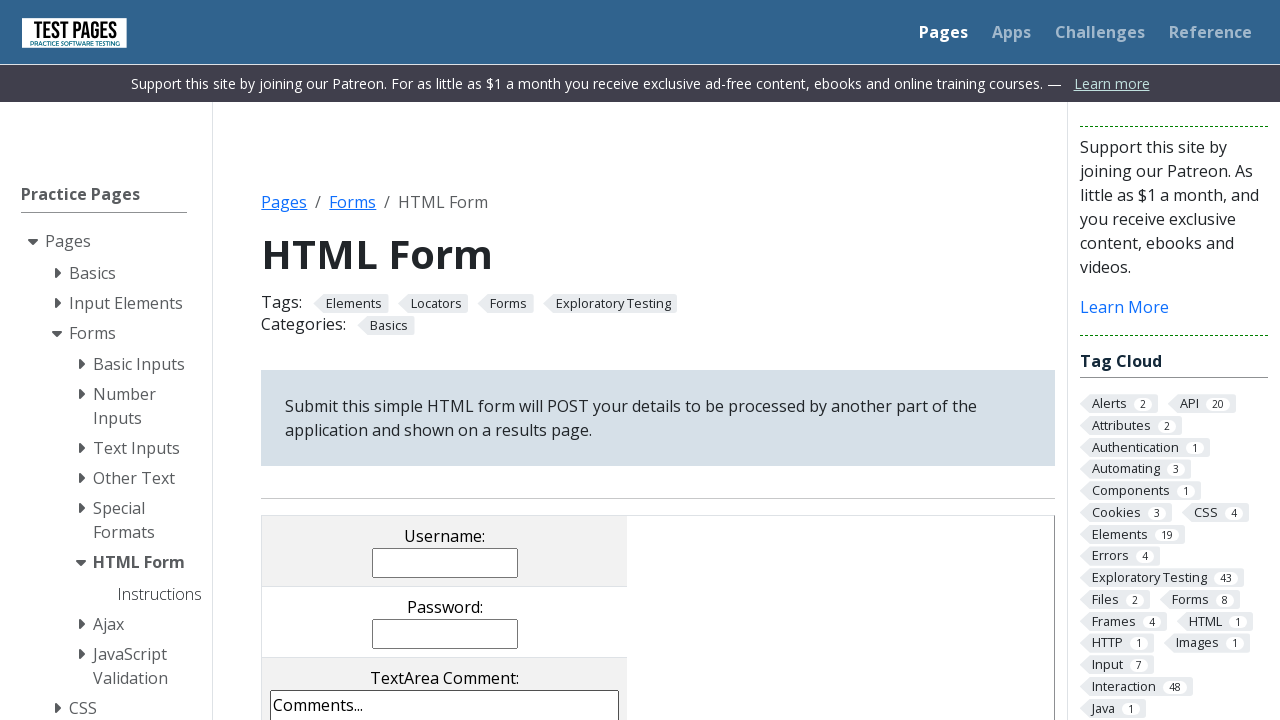